Tests dynamic controls by clicking the Remove button and waiting for it to disappear

Starting URL: http://the-internet.herokuapp.com/dynamic_controls

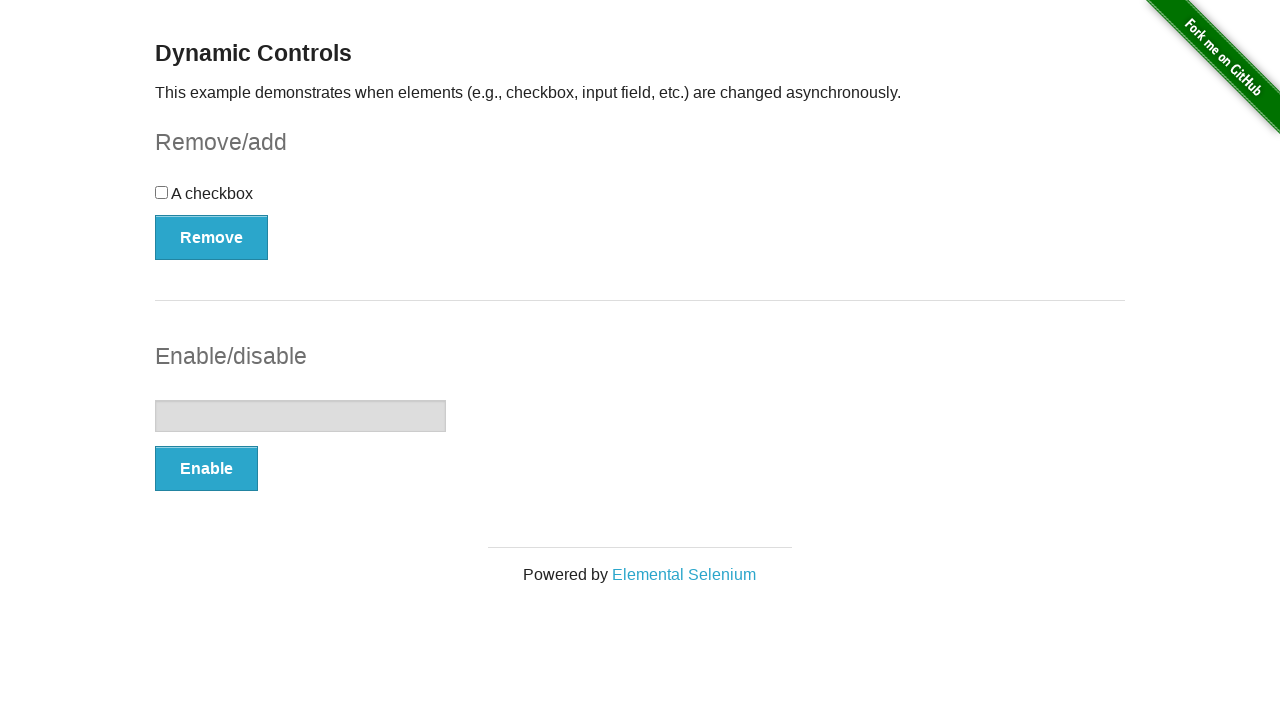

Clicked the Remove button at (212, 237) on xpath=//button[text()='Remove']
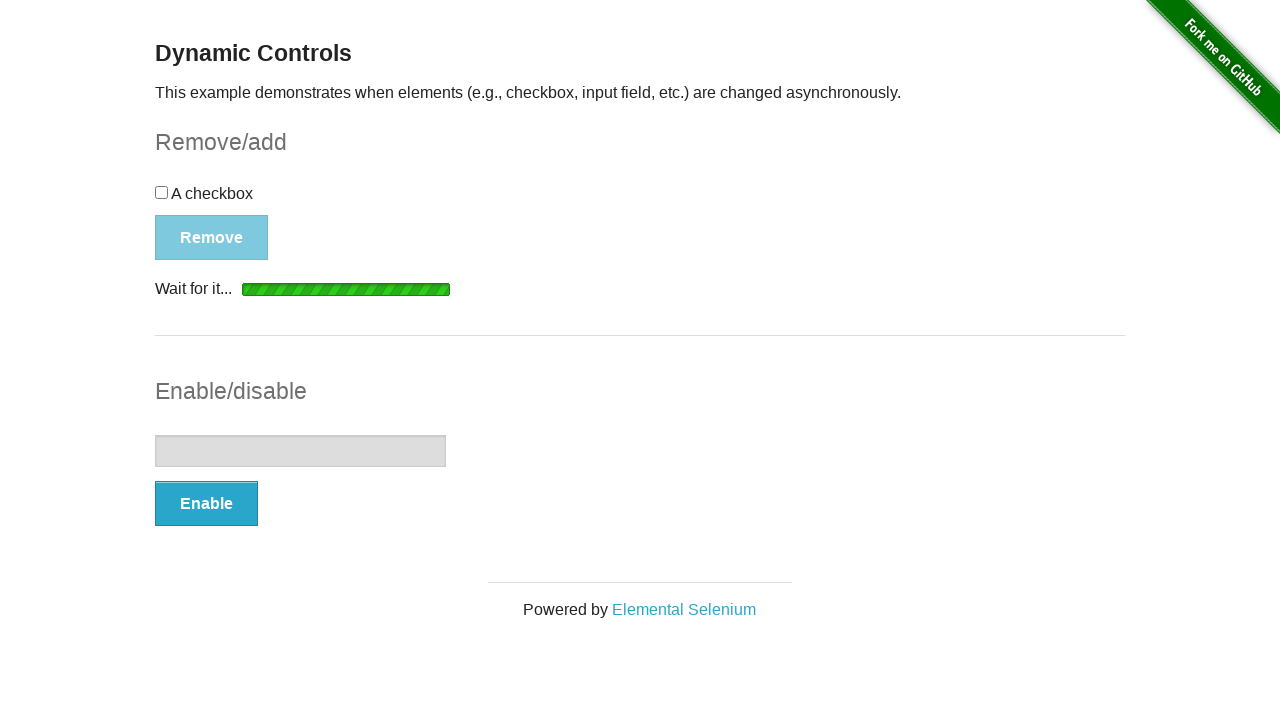

Waited for the Remove button to disappear
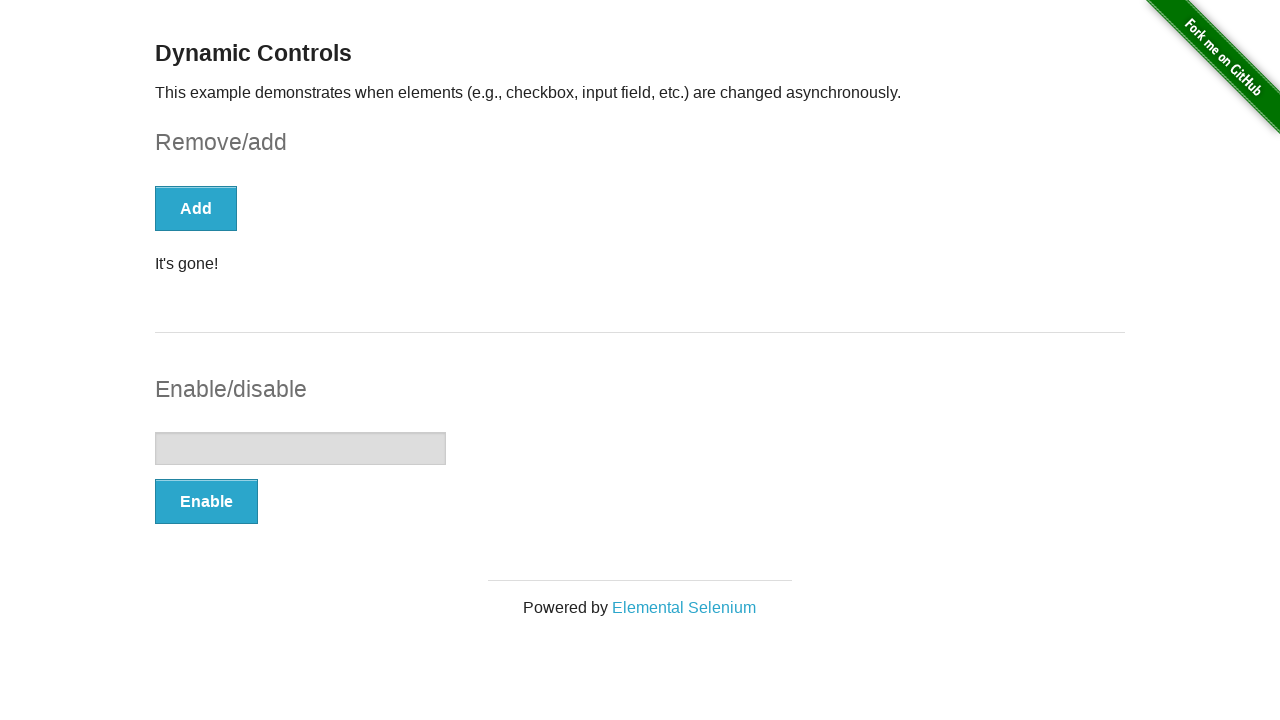

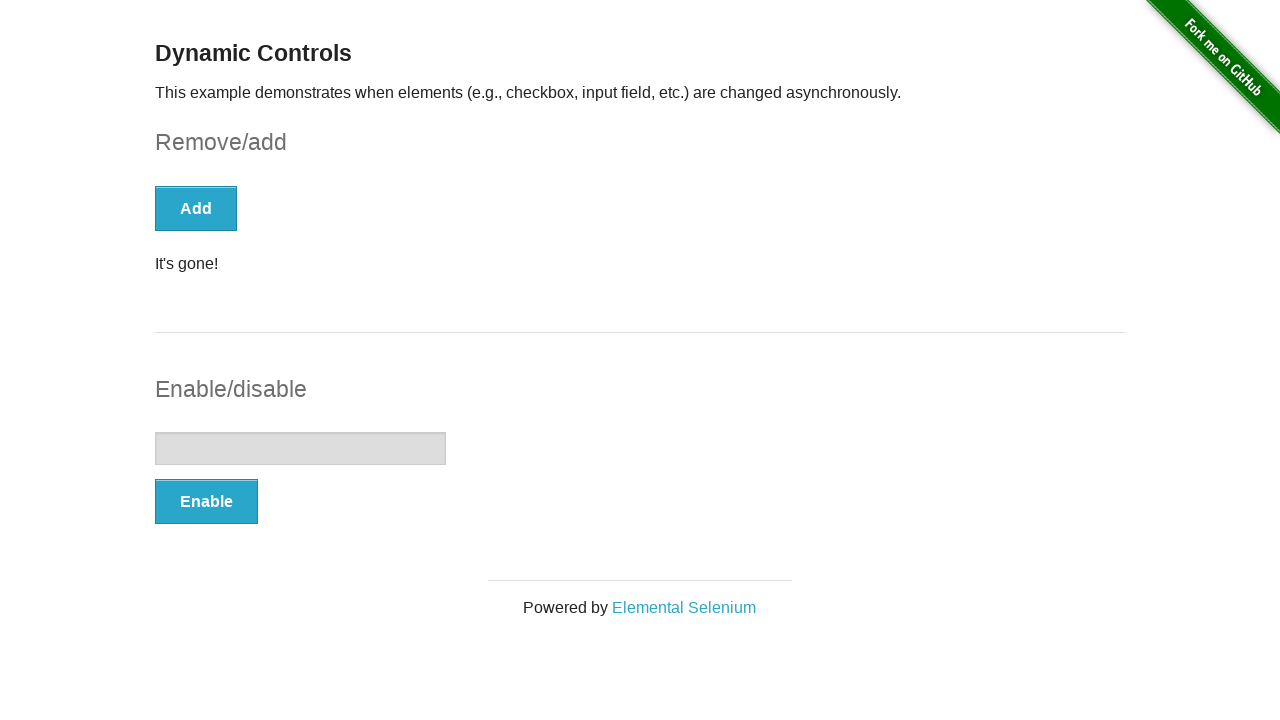